Tests JavaScript alert handling by clicking a button that triggers an alert and then accepting the alert dialog

Starting URL: https://rahulshettyacademy.com/AutomationPractice/

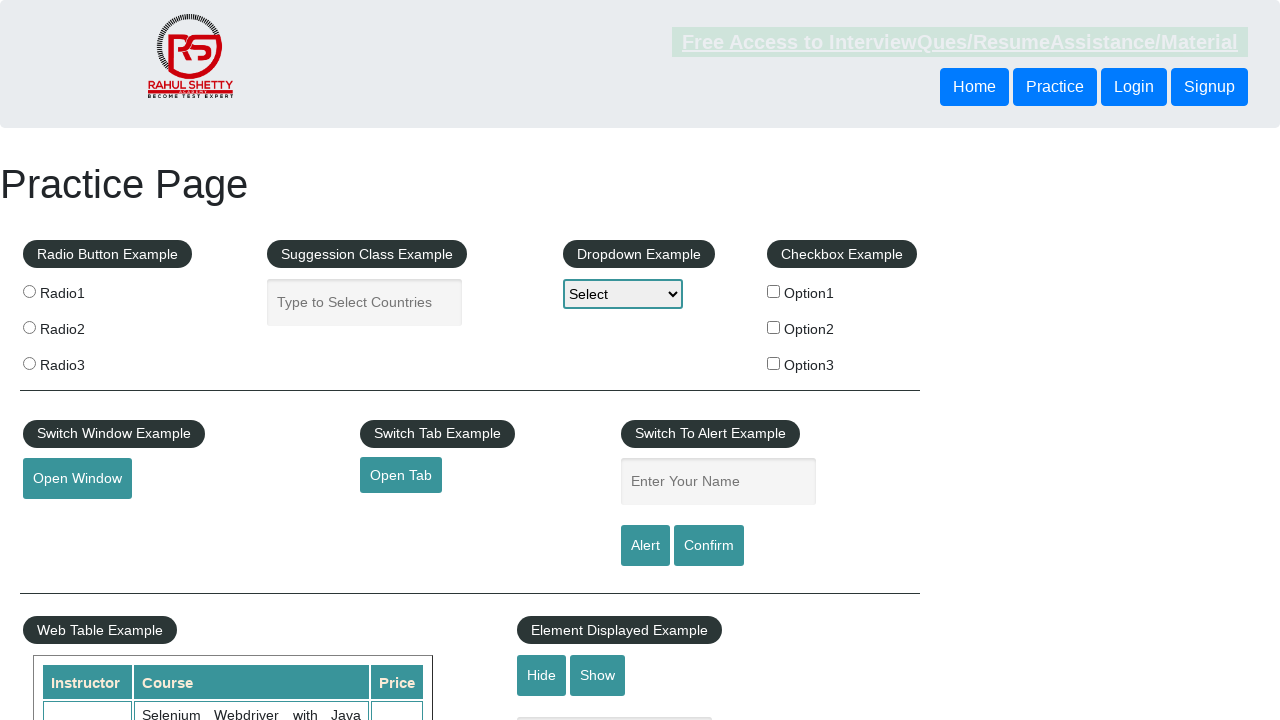

Set up dialog handler to accept alerts
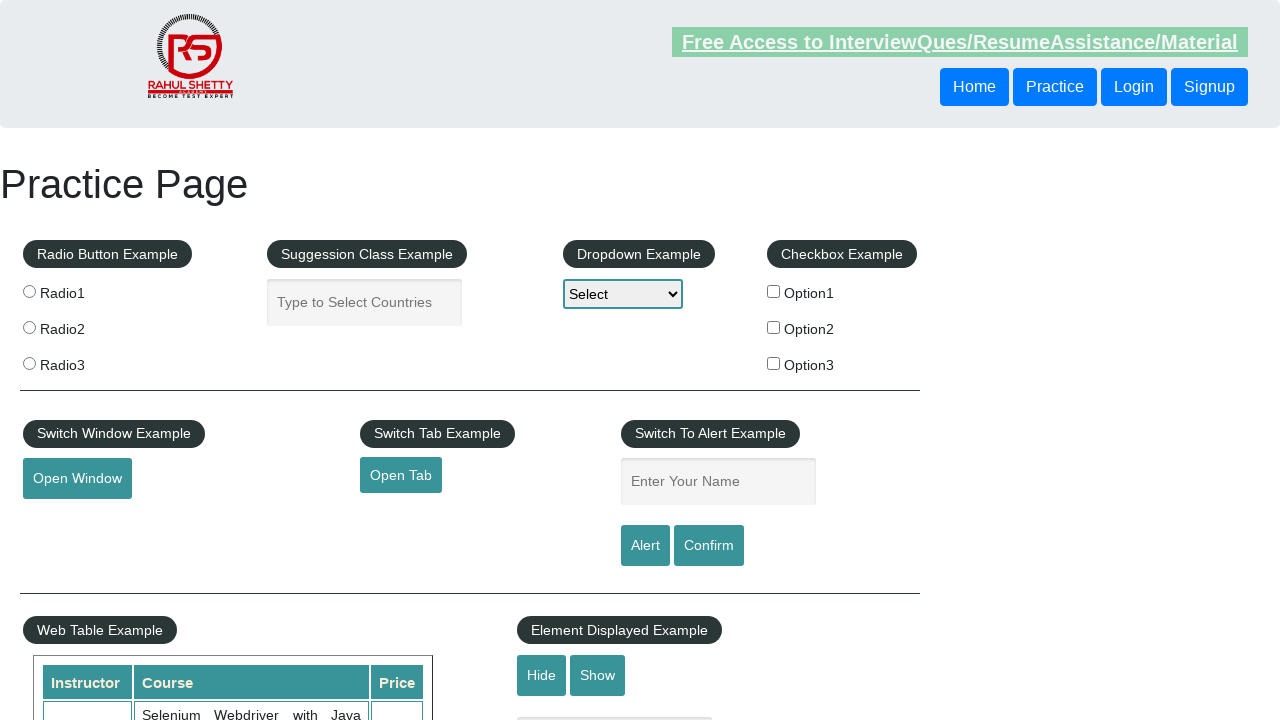

Clicked alert button to trigger JavaScript alert at (645, 546) on input#alertbtn
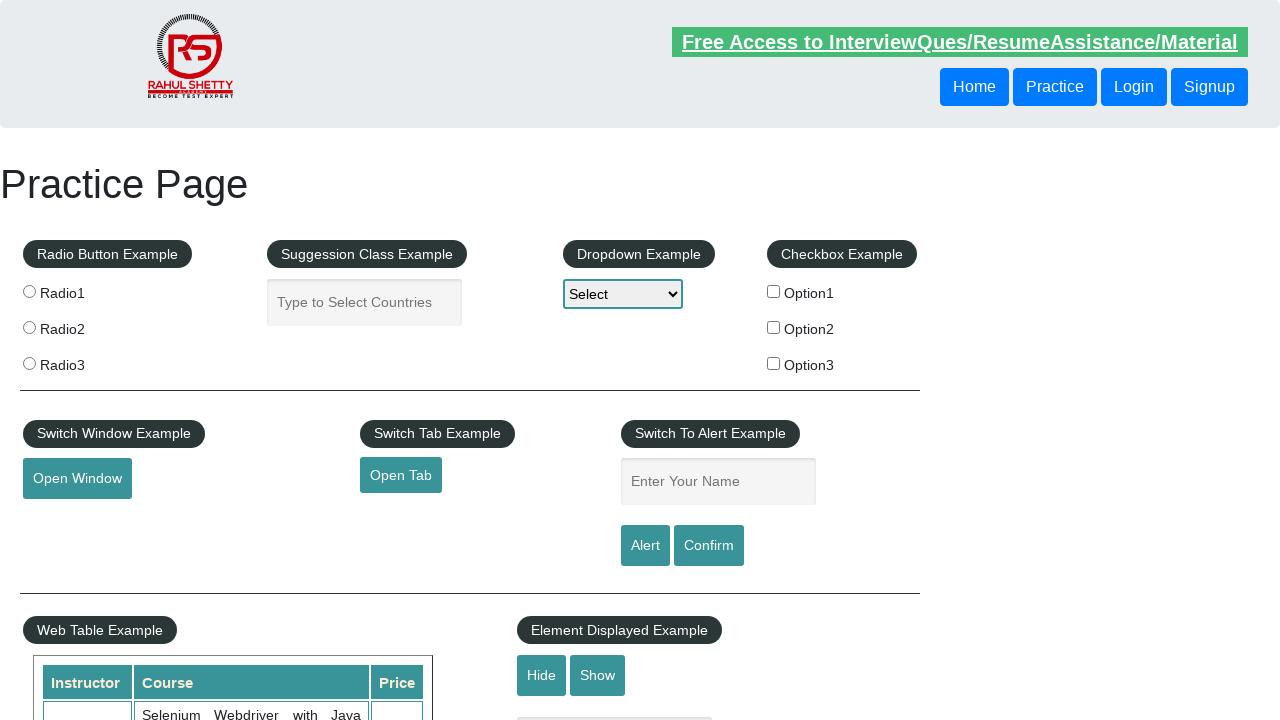

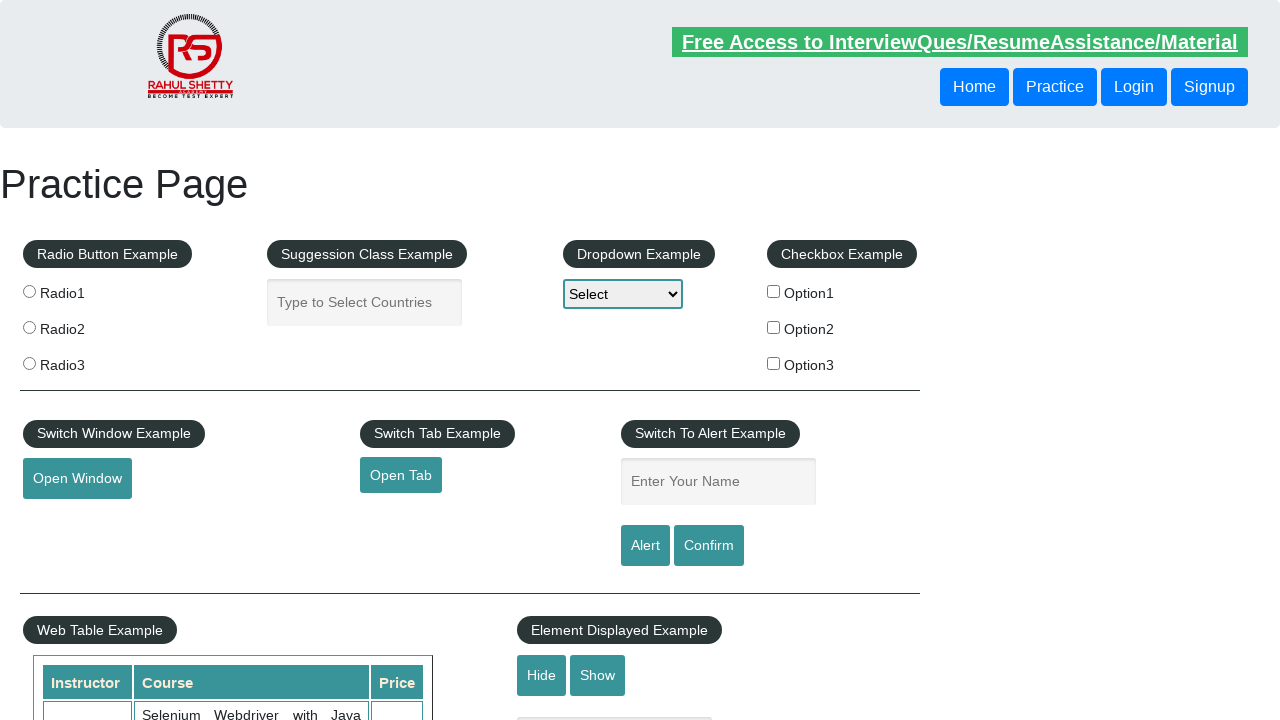